Solves a math challenge by extracting a value from an element attribute, calculating a result, filling the answer field, selecting checkboxes and radio buttons, then submitting the form

Starting URL: http://suninjuly.github.io/get_attribute.html

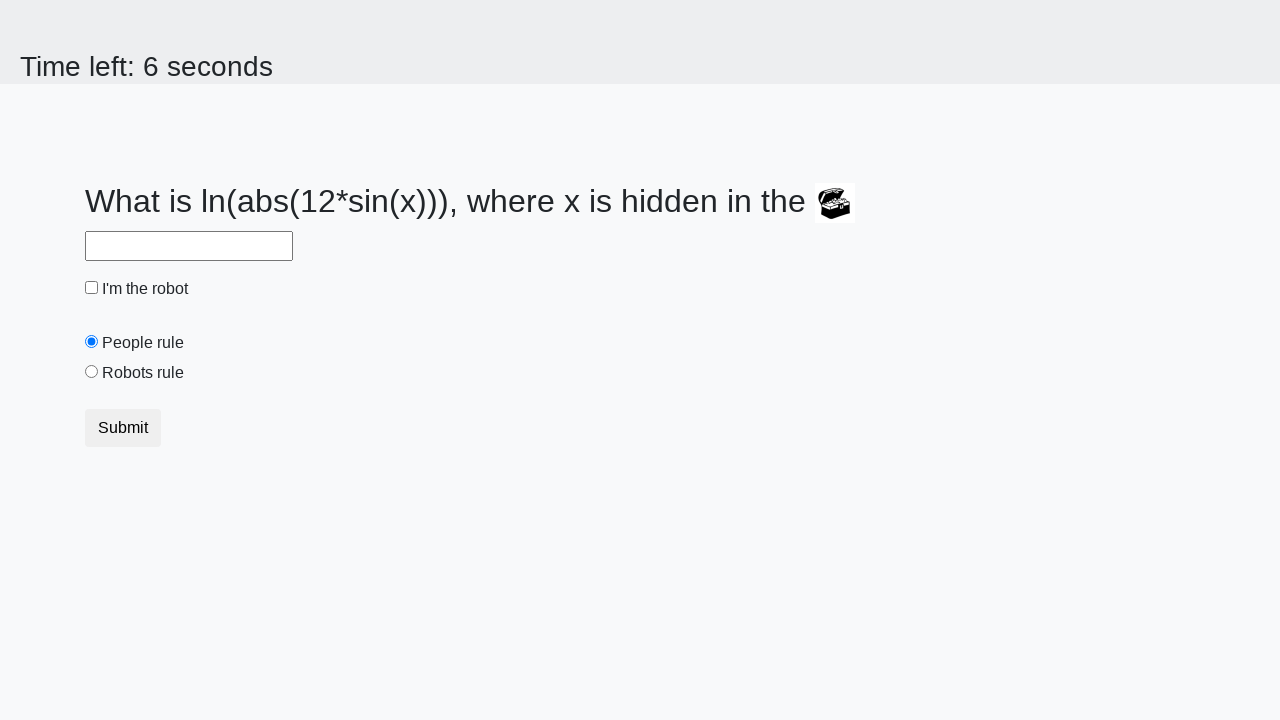

Extracted valuex attribute from treasure element
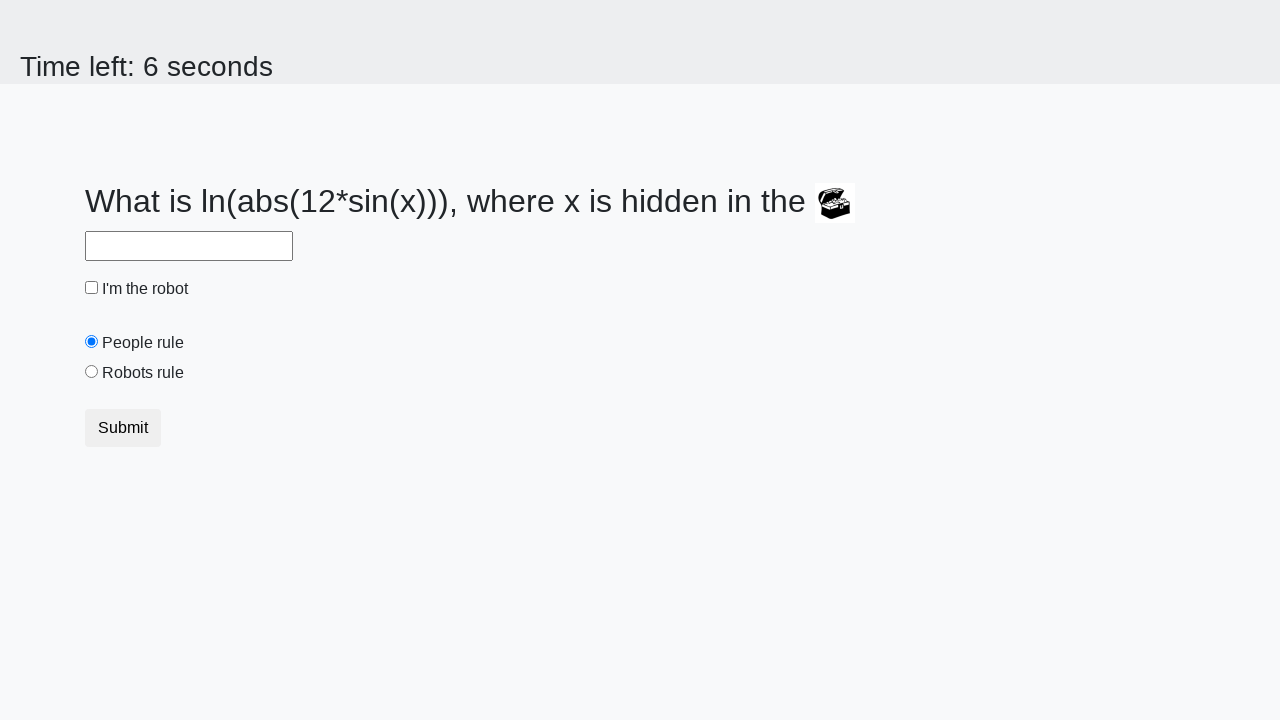

Calculated answer using math formula: y = 2.4837182329426652
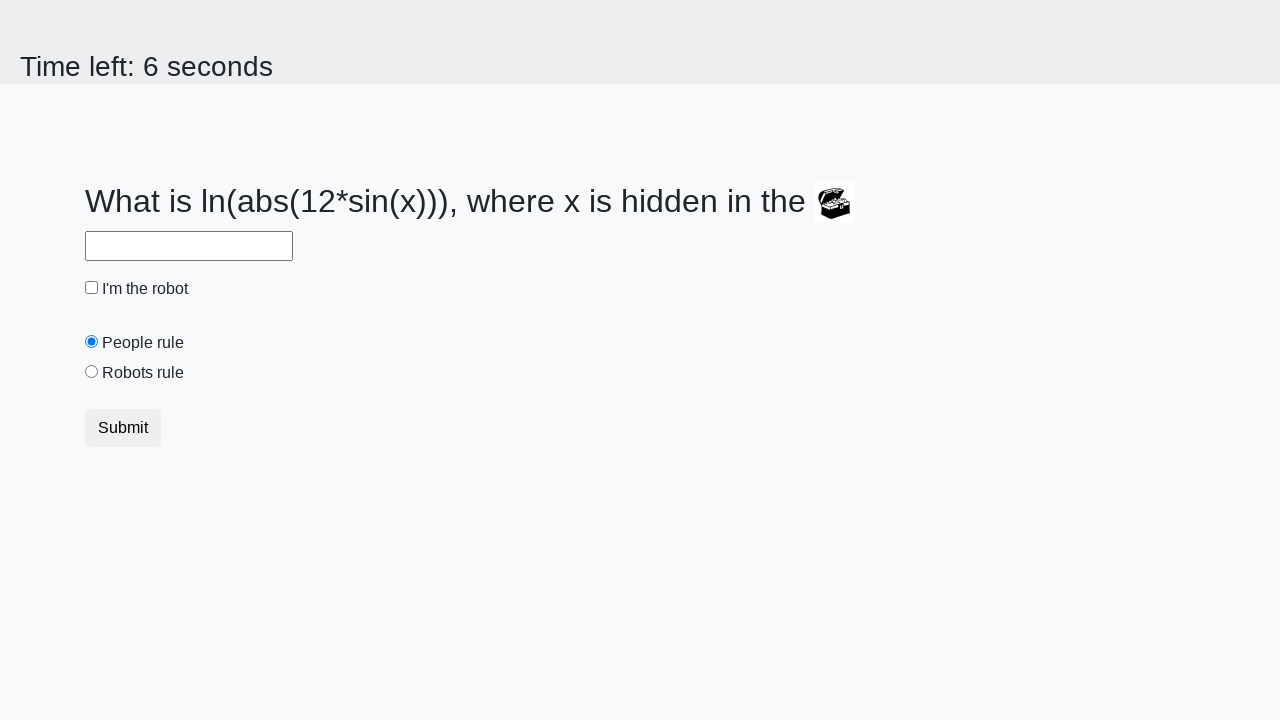

Filled answer field with calculated value: 2.4837182329426652 on #answer
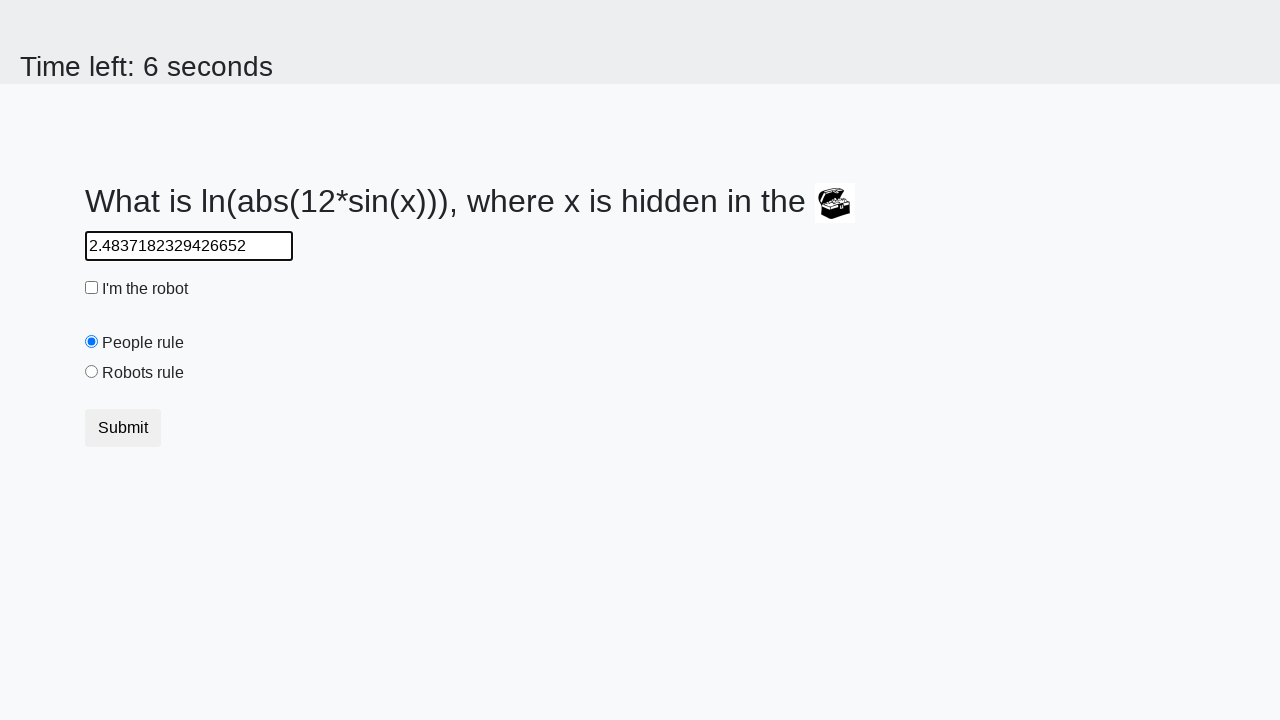

Checked the robot checkbox at (92, 288) on #robotCheckbox
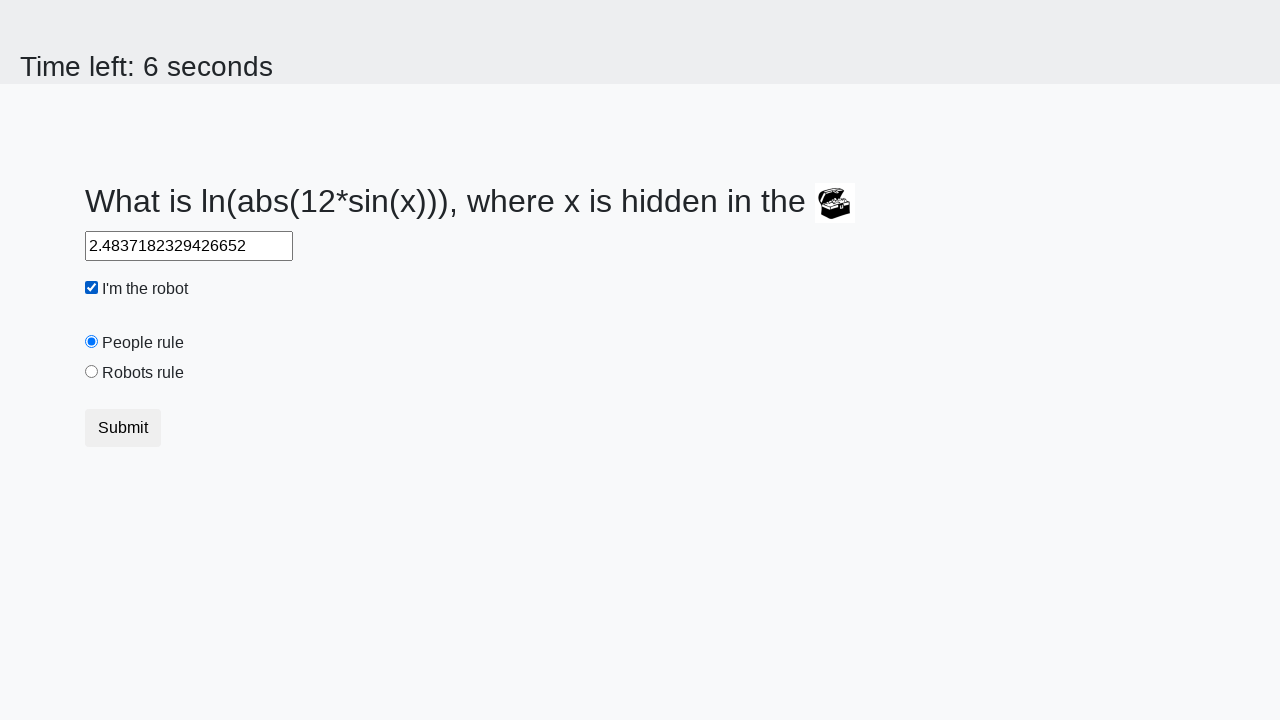

Selected the robots rule radio button at (92, 372) on #robotsRule
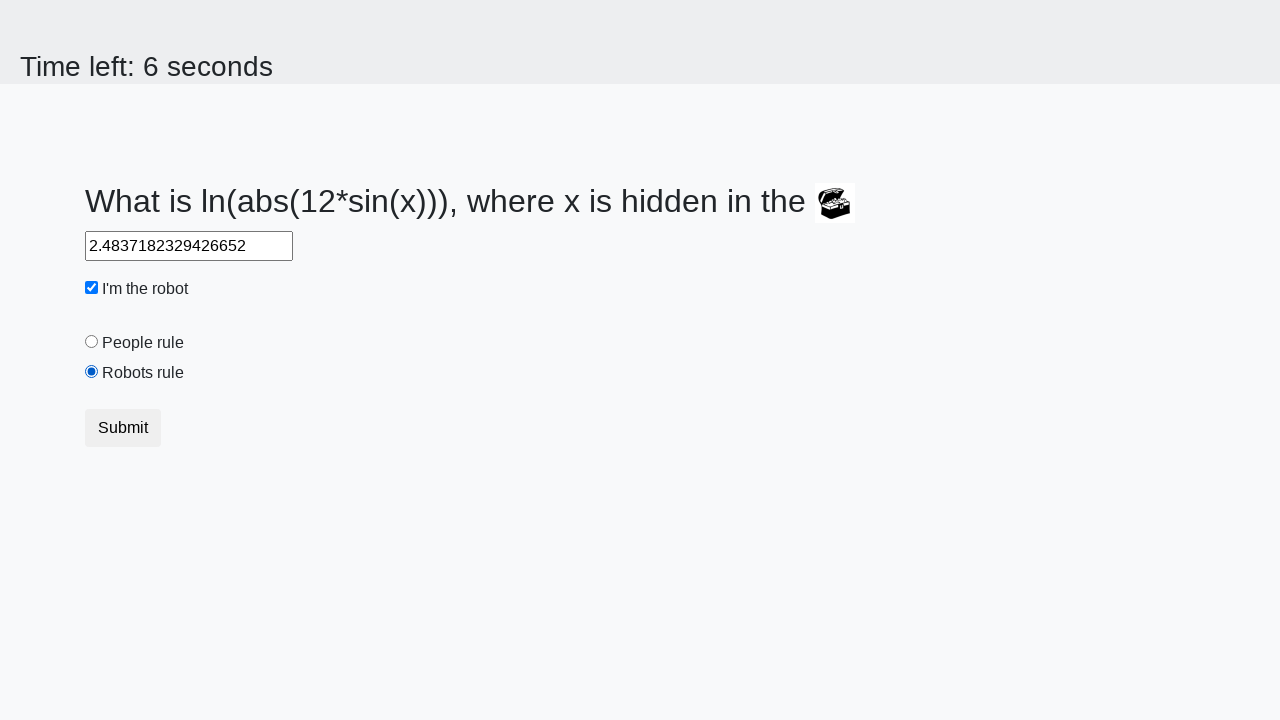

Clicked form submit button at (123, 428) on body > div > form > div > div > button
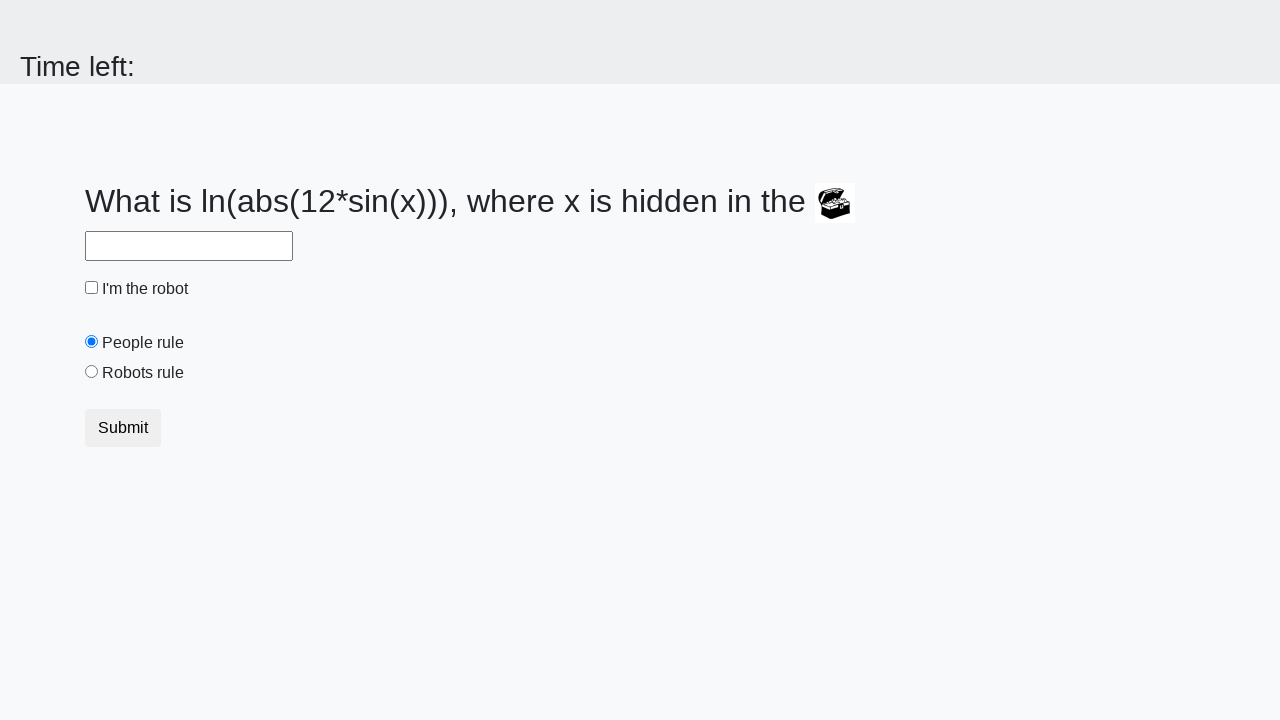

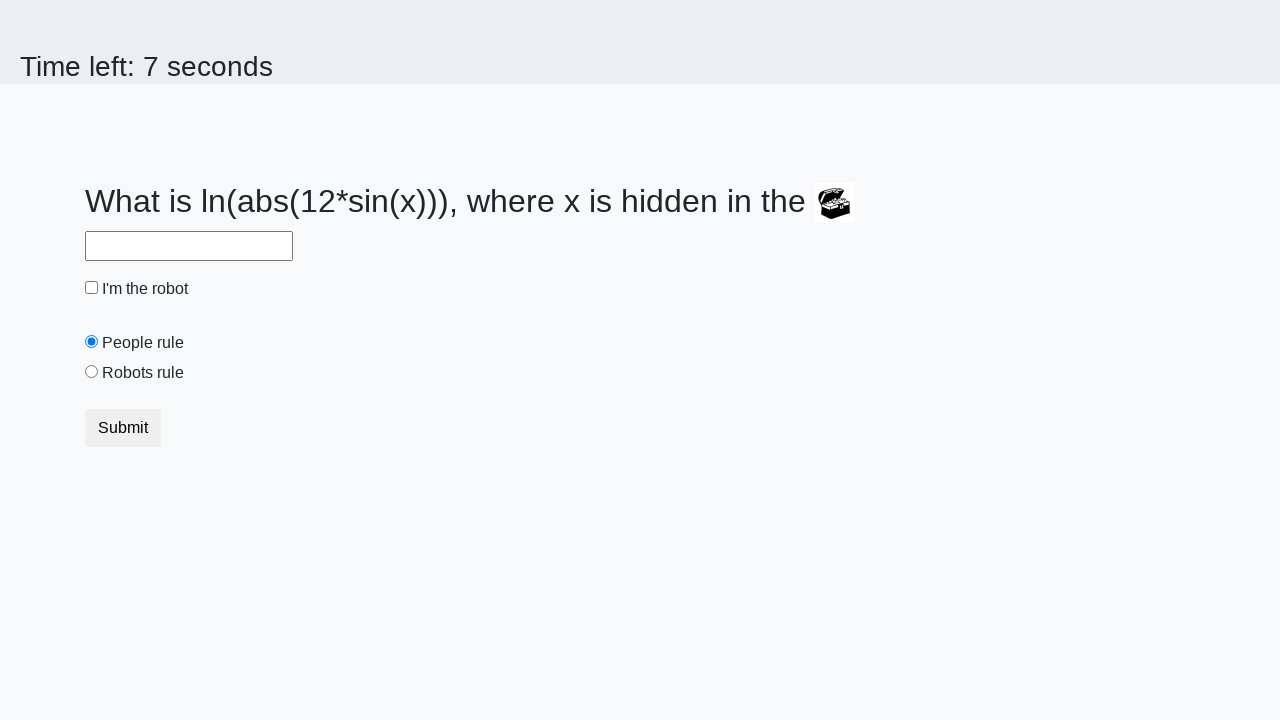